Tests Broken Images page by navigating to it and verifying image elements are present

Starting URL: https://the-internet.herokuapp.com/

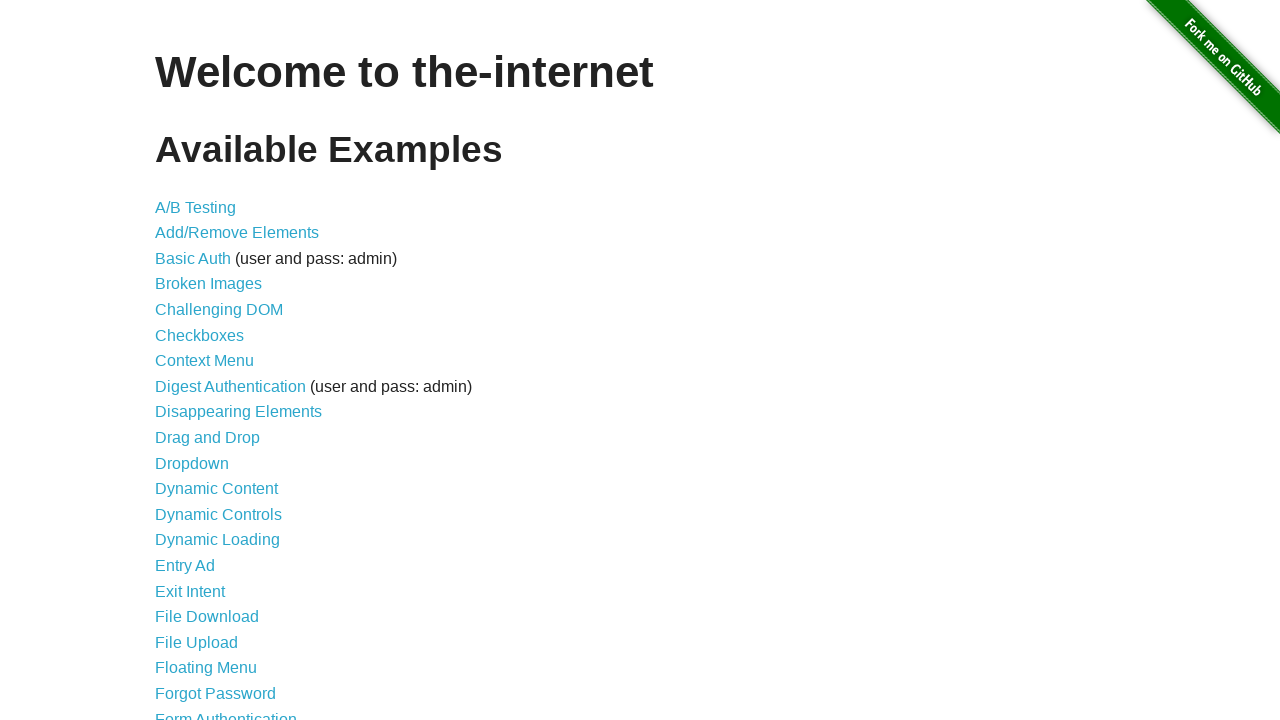

Clicked on Broken Images link at (208, 284) on xpath=//a[text()='Broken Images']
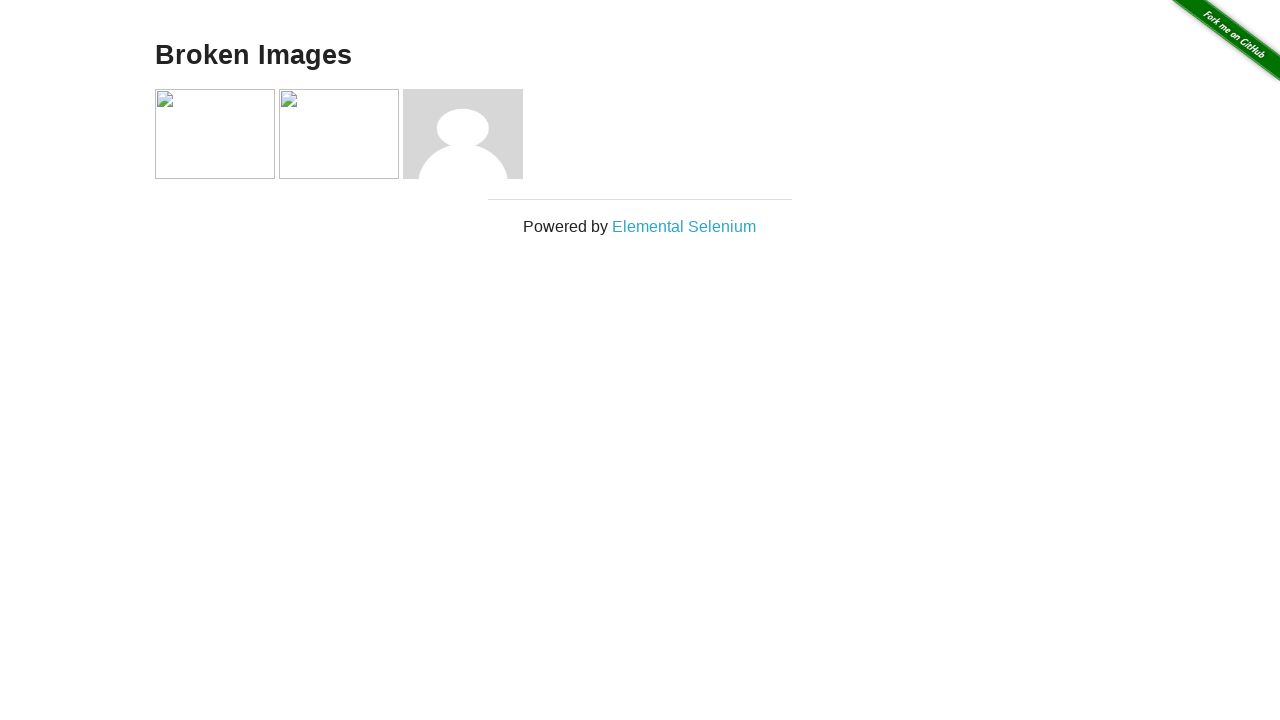

Broken Images page loaded with heading visible
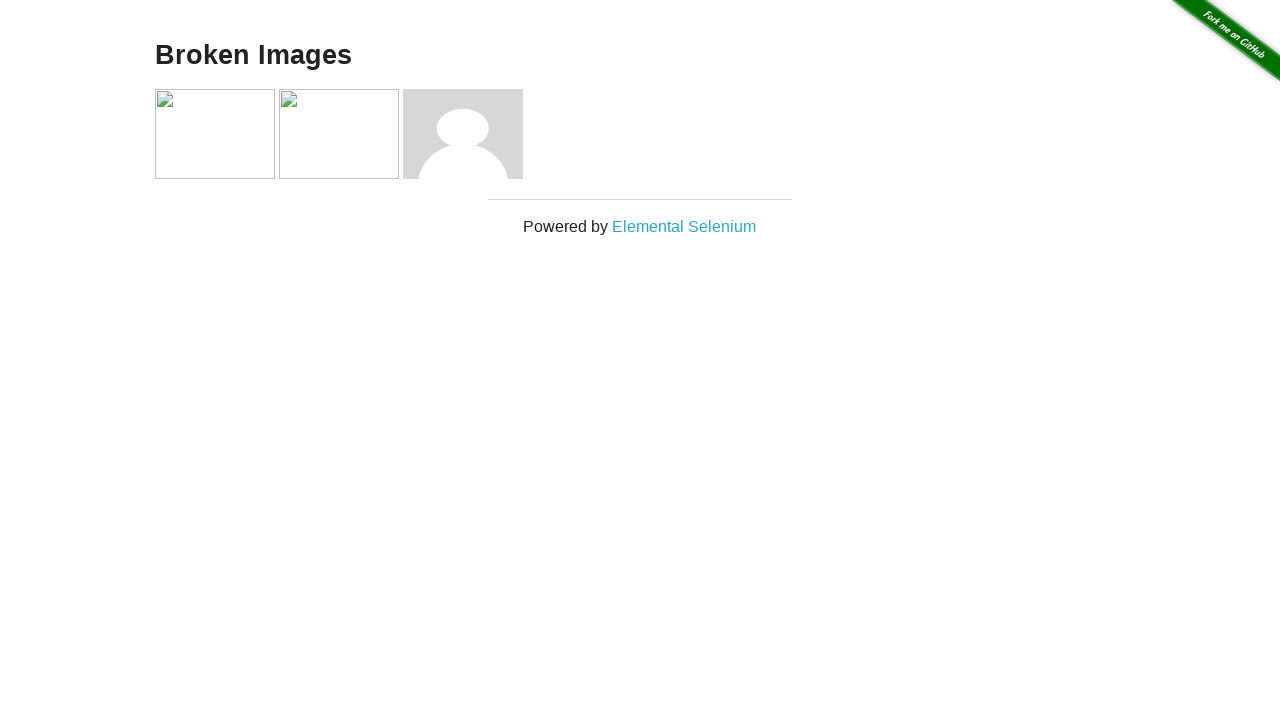

Avatar image element is present on the page
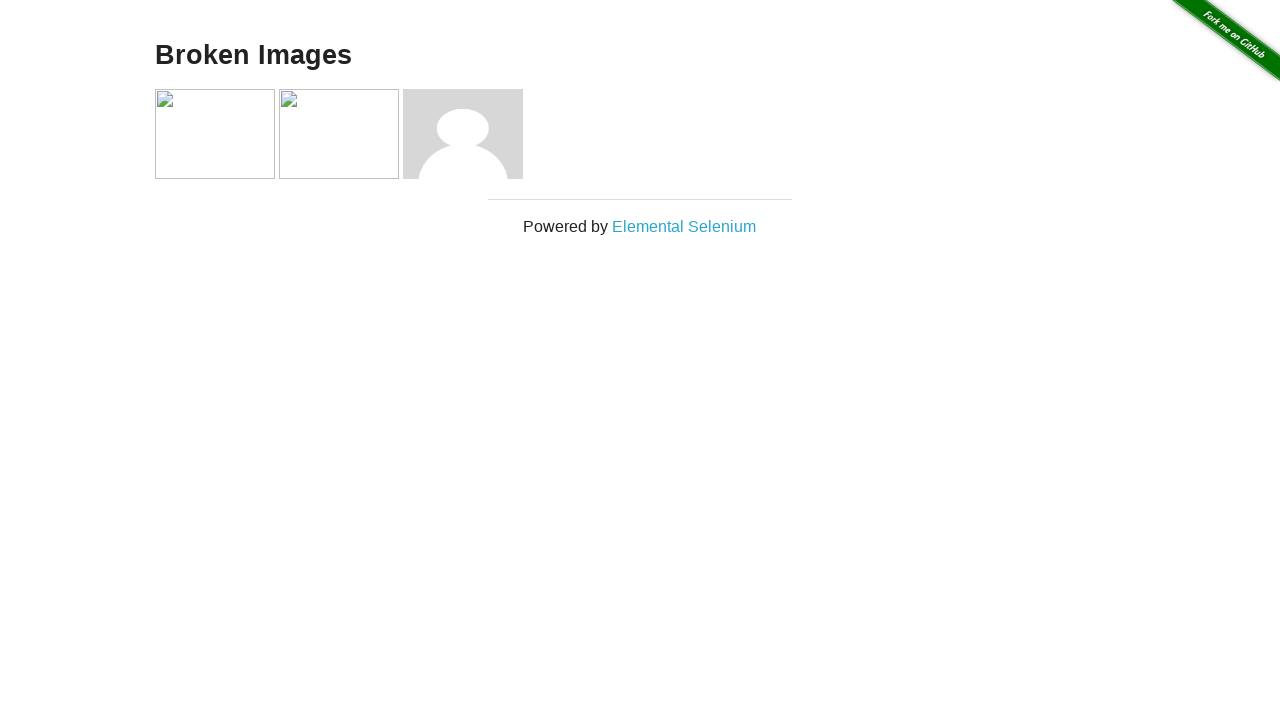

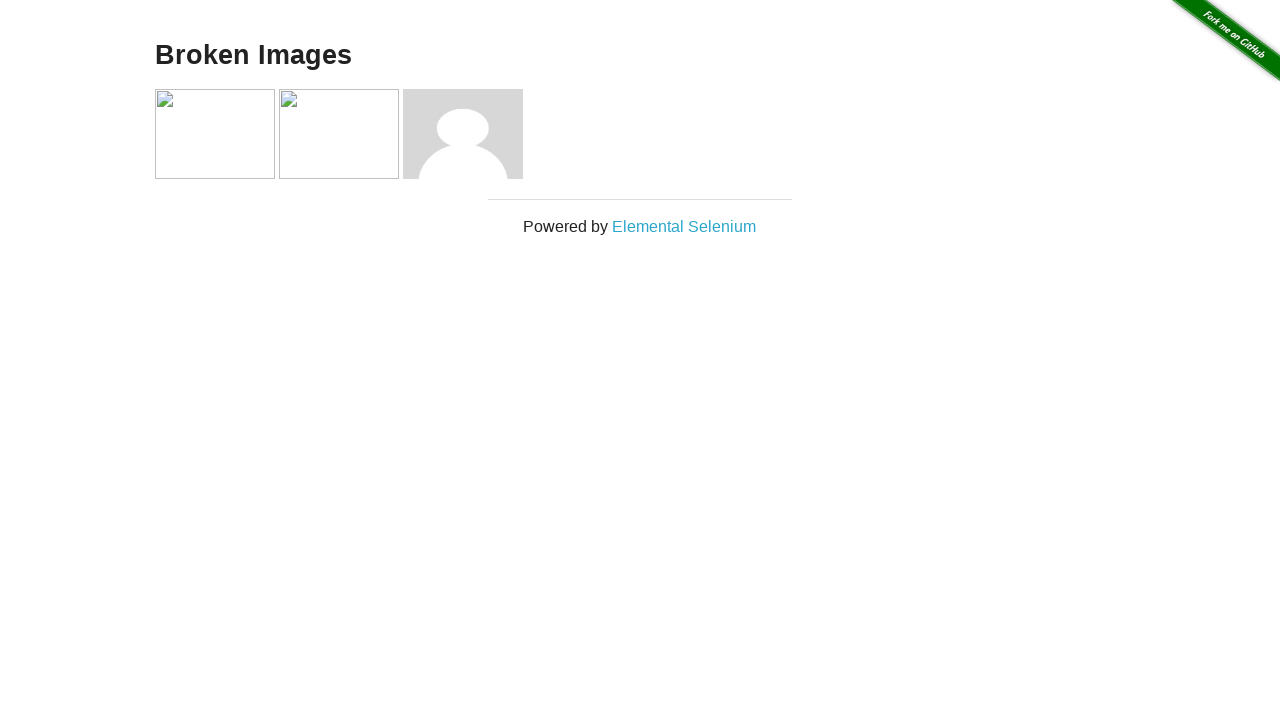